Tests the add/remove elements functionality by clicking the "Add Element" button a random number of times, then clicking "Delete" buttons to remove all added elements, and verifying all elements are removed.

Starting URL: https://the-internet.herokuapp.com/add_remove_elements/

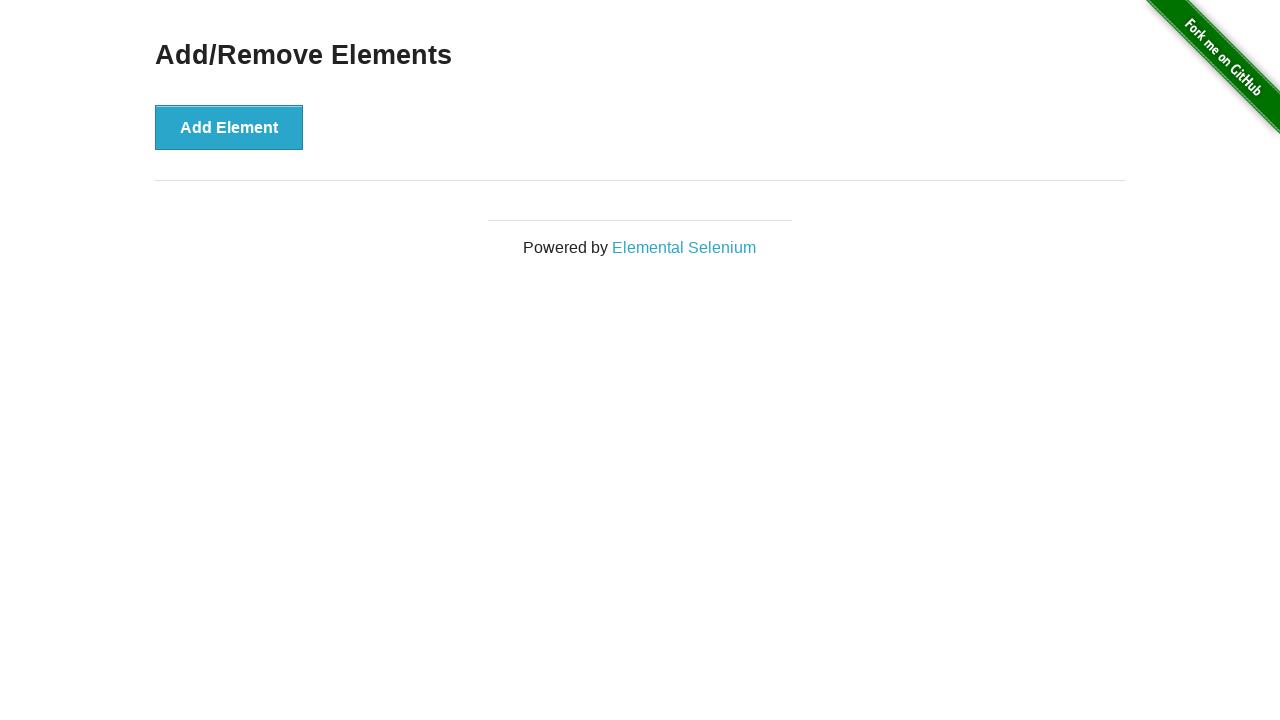

Generated random number of elements to add: 3
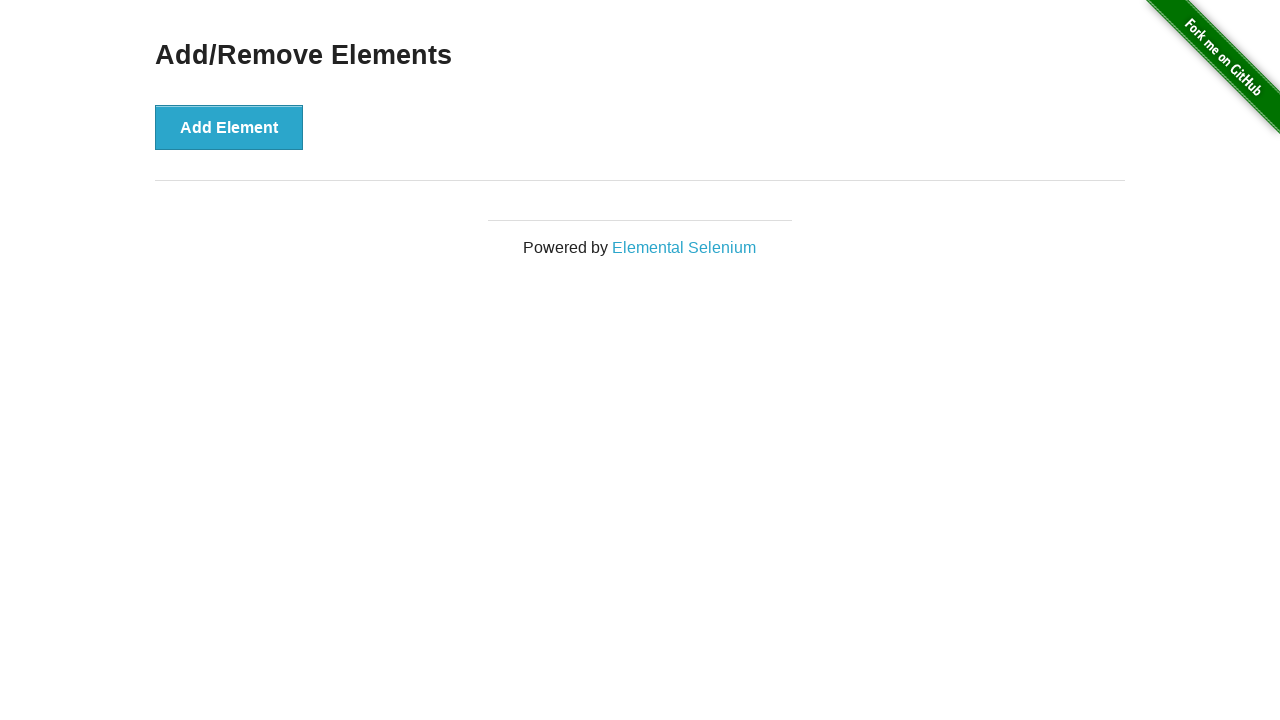

Clicked 'Add Element' button (iteration 1 of 3) at (229, 127) on #content > div > button
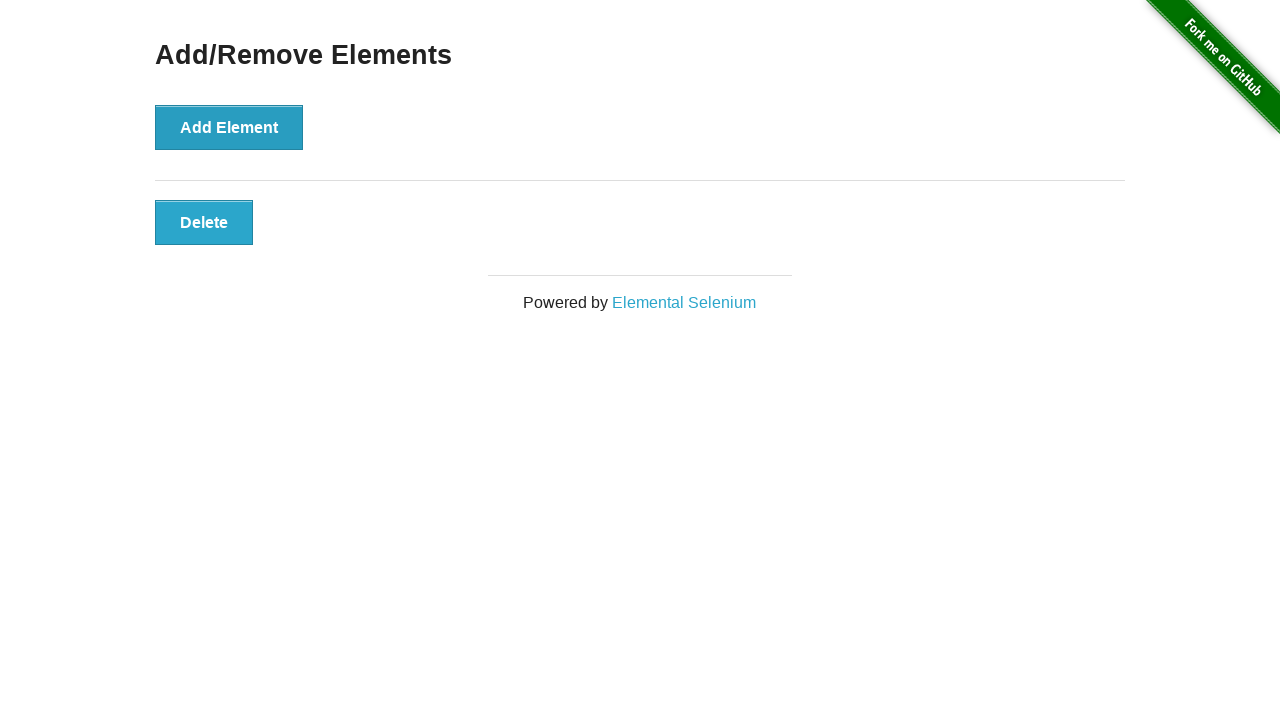

Clicked 'Add Element' button (iteration 2 of 3) at (229, 127) on #content > div > button
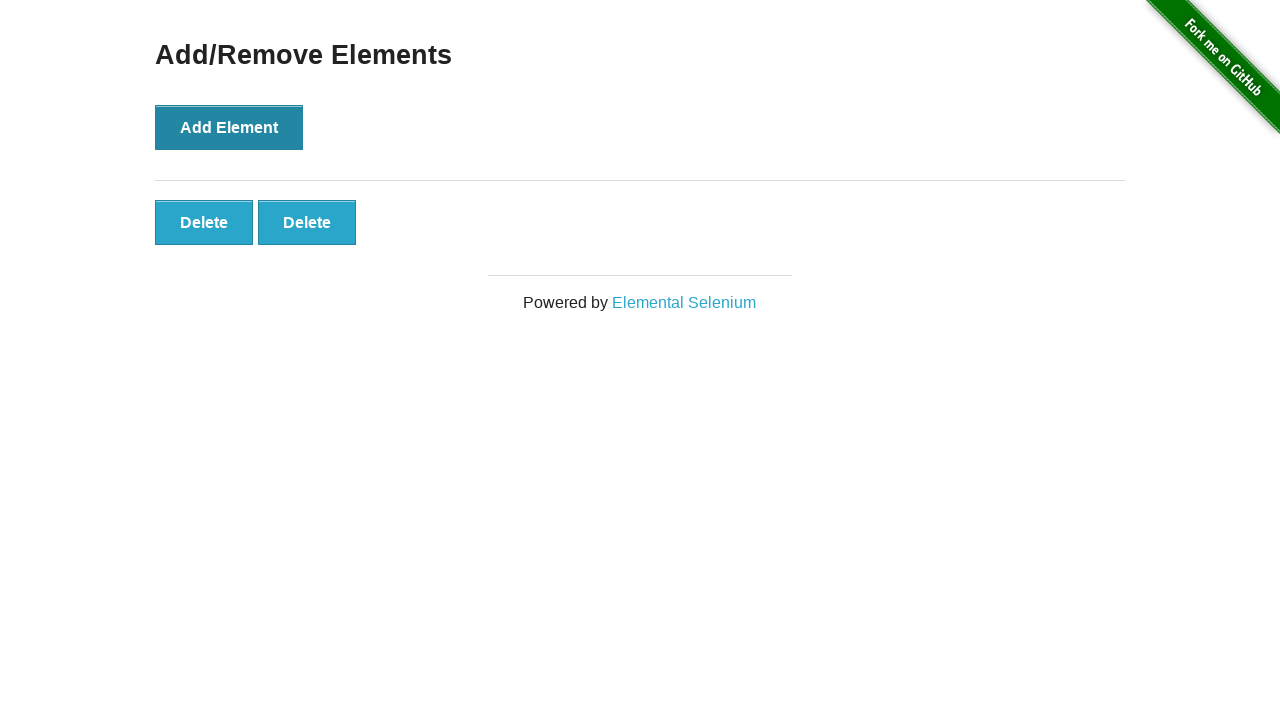

Clicked 'Add Element' button (iteration 3 of 3) at (229, 127) on #content > div > button
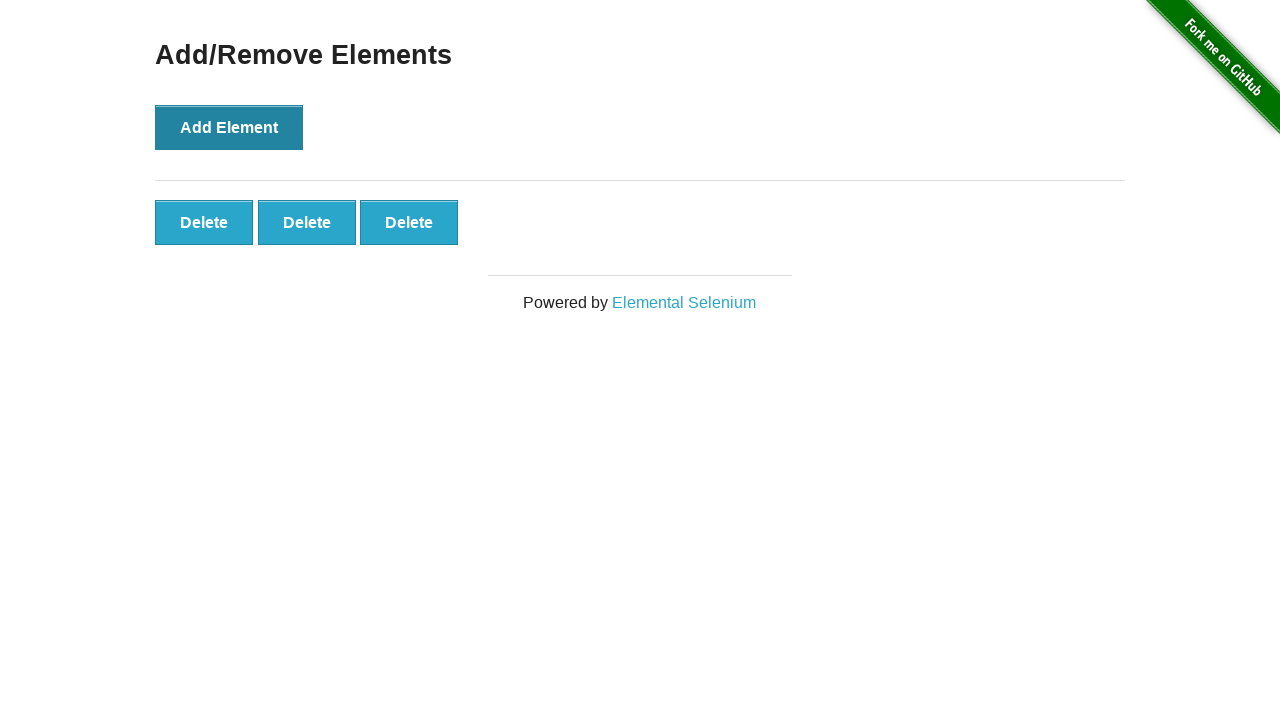

Waited for delete buttons to appear after adding 3 elements
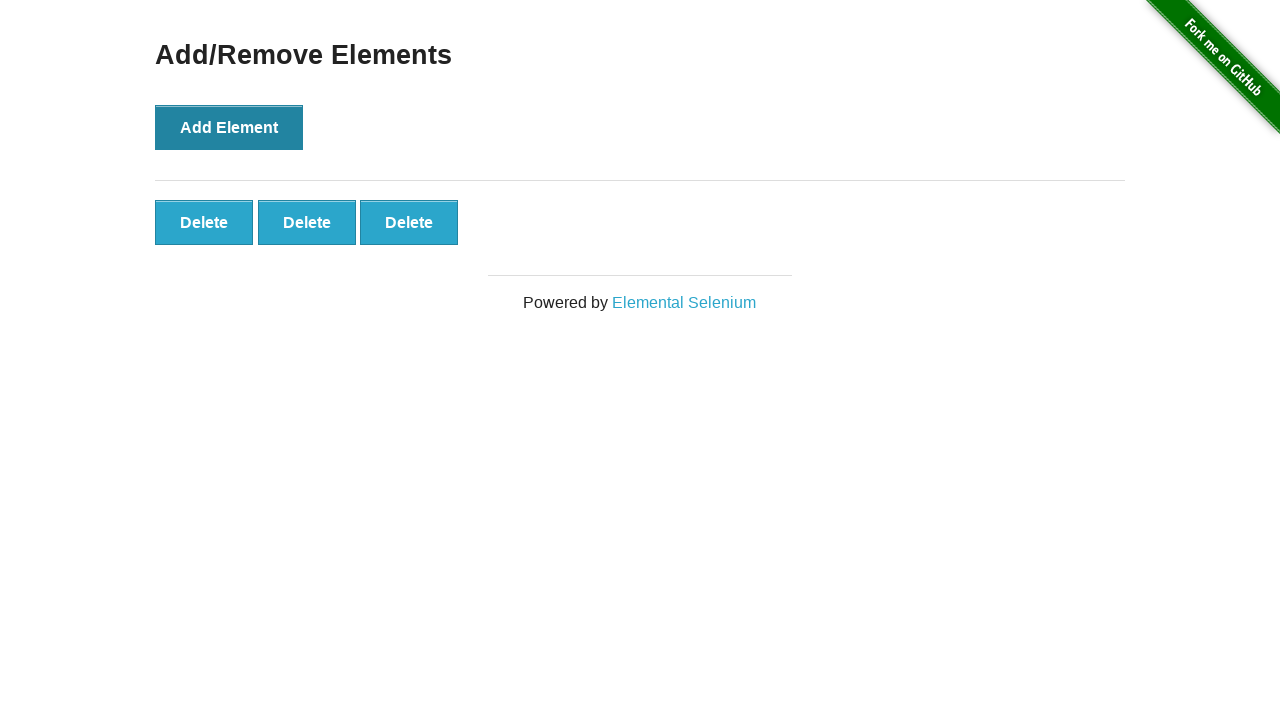

Counted total delete buttons: 3
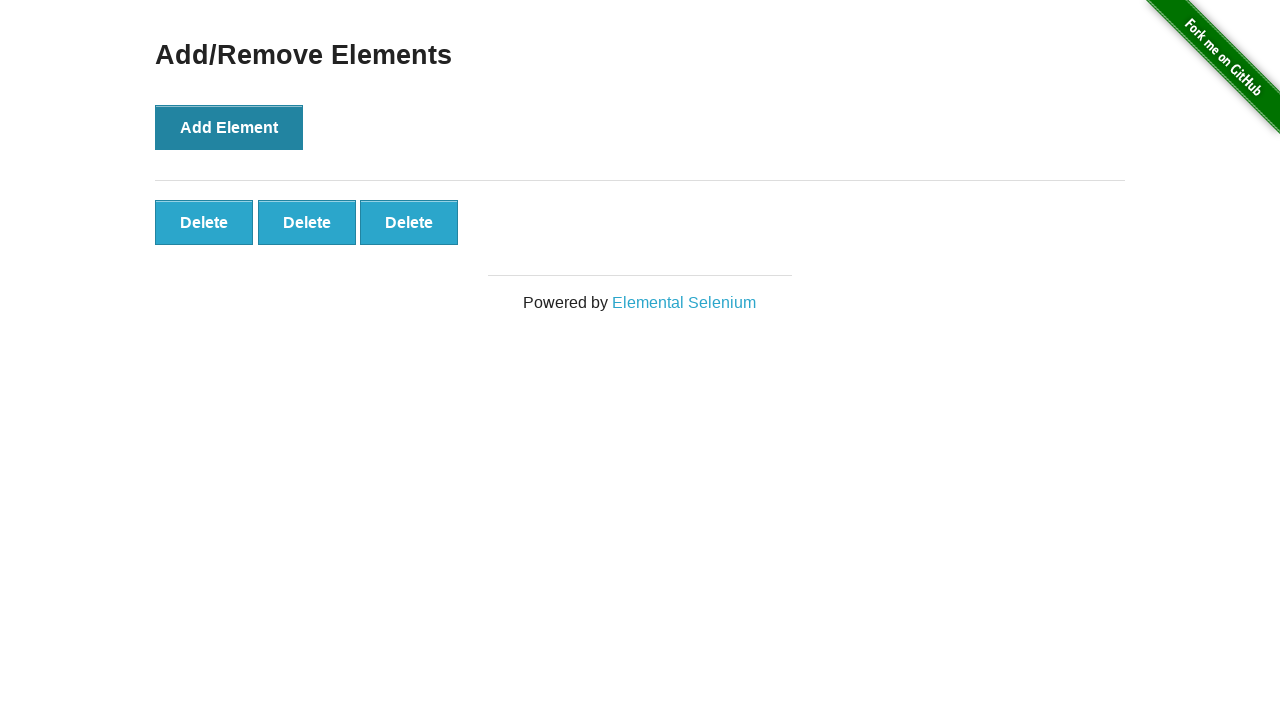

Clicked delete button (removal 1 of 3) at (409, 222) on #elements > button >> nth=-1
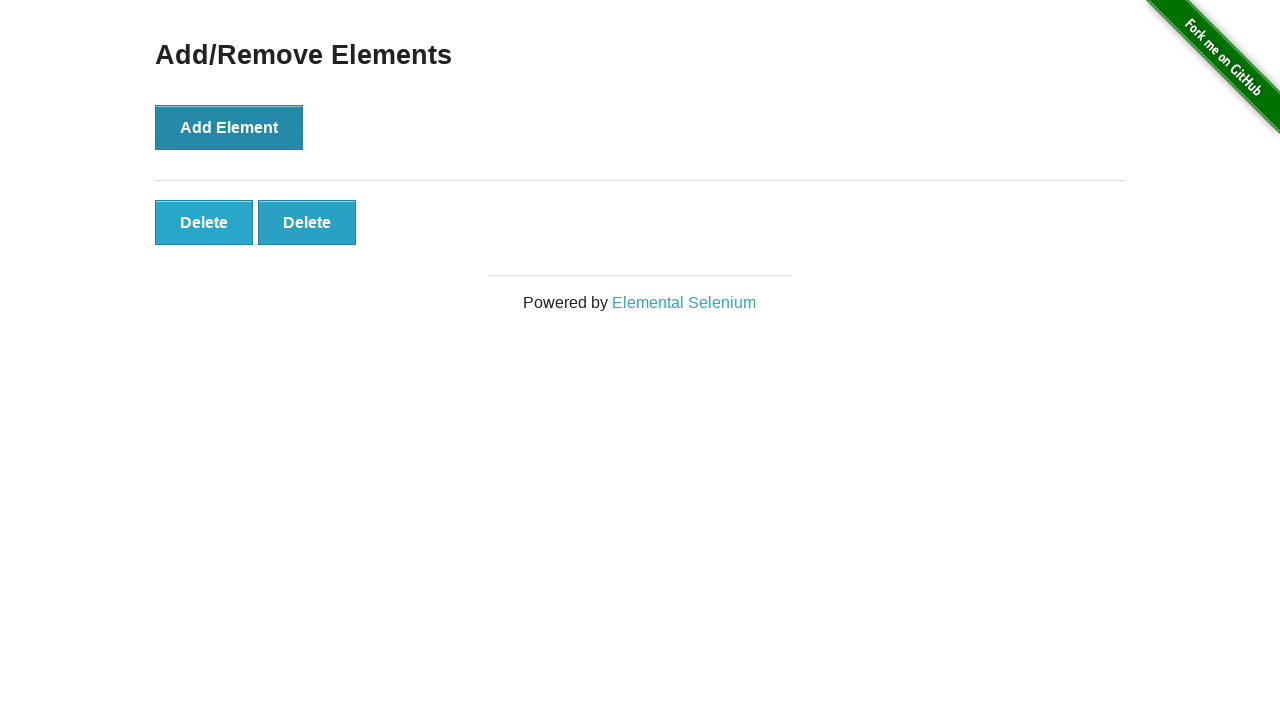

Waited 500ms for element removal to complete
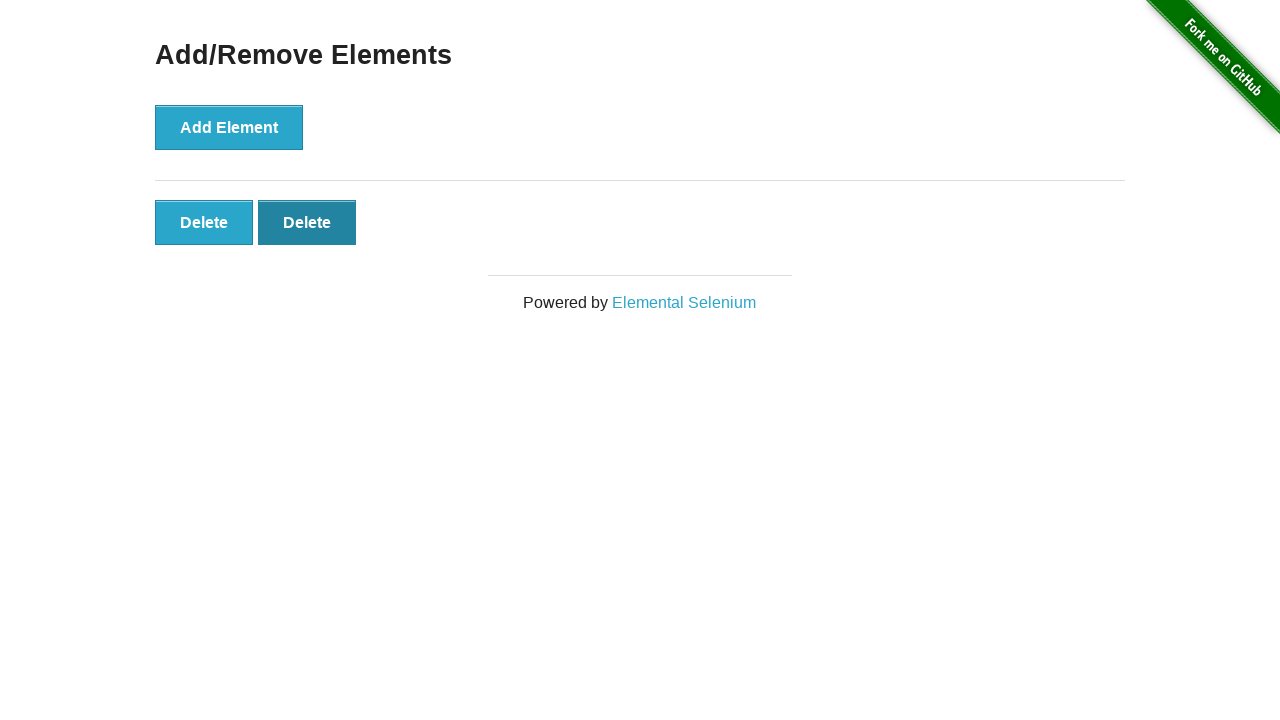

Clicked delete button (removal 2 of 3) at (307, 222) on #elements > button >> nth=-1
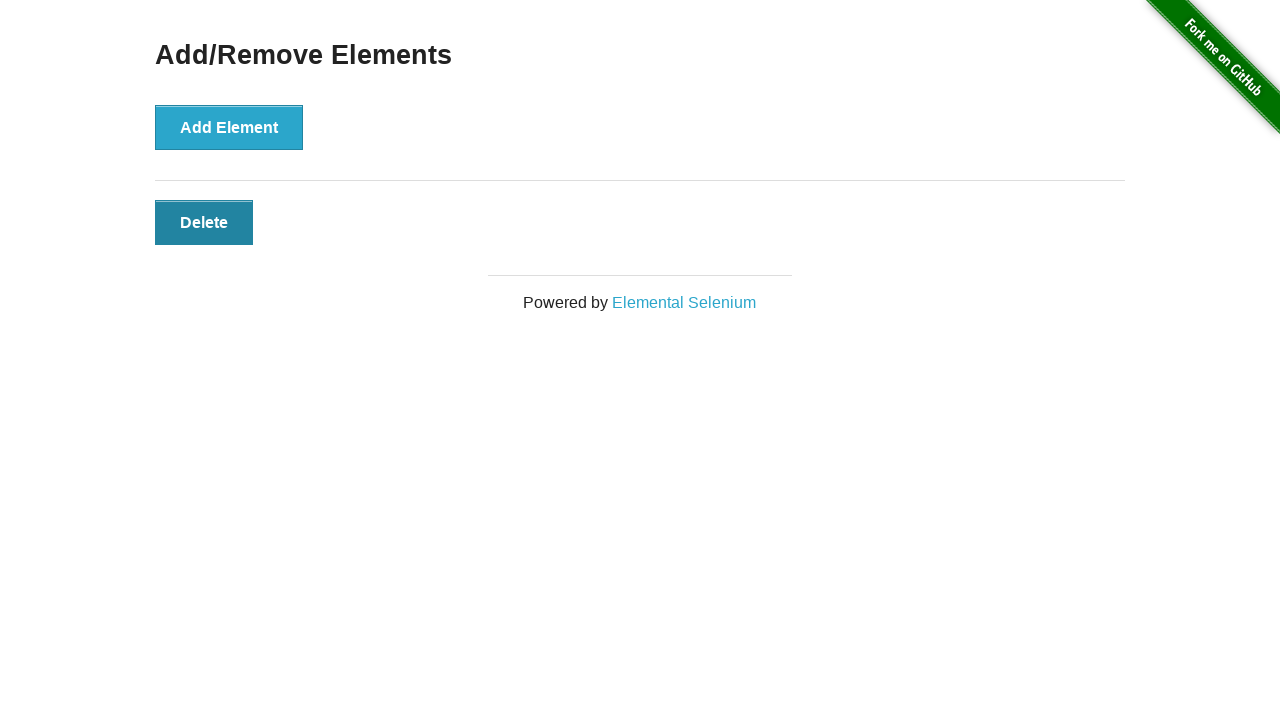

Waited 500ms for element removal to complete
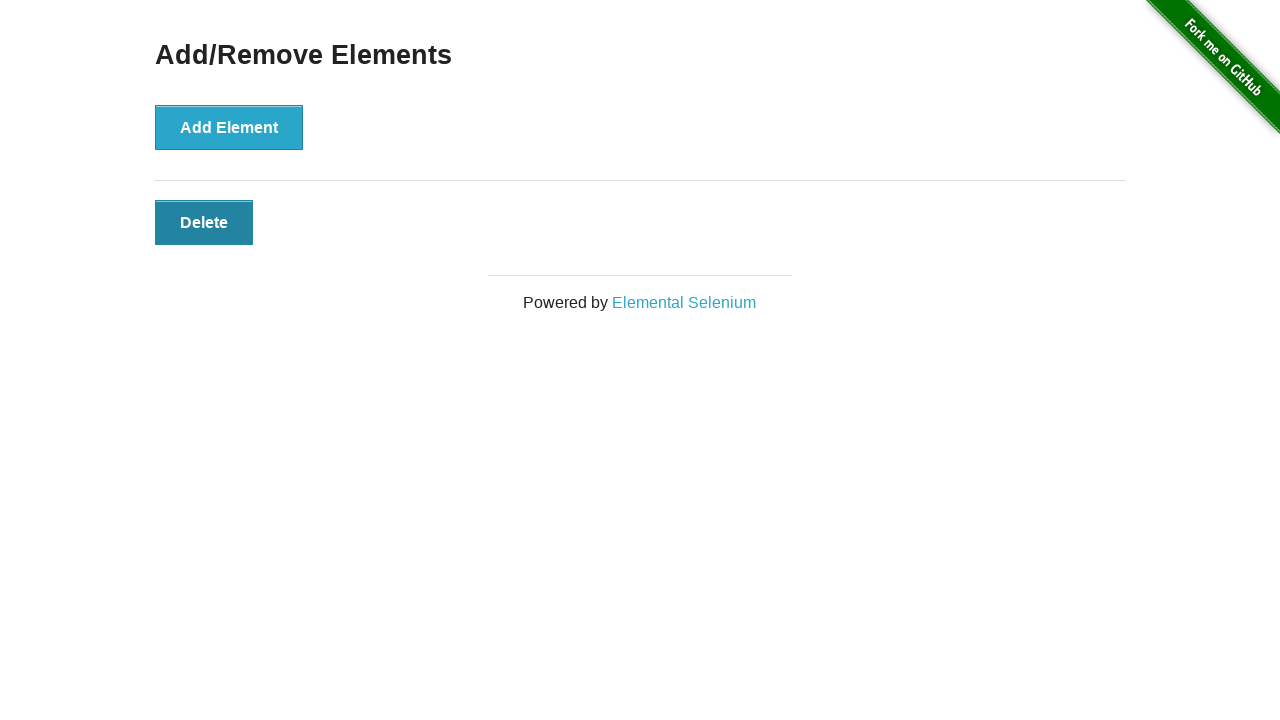

Clicked delete button (removal 3 of 3) at (204, 222) on #elements > button >> nth=-1
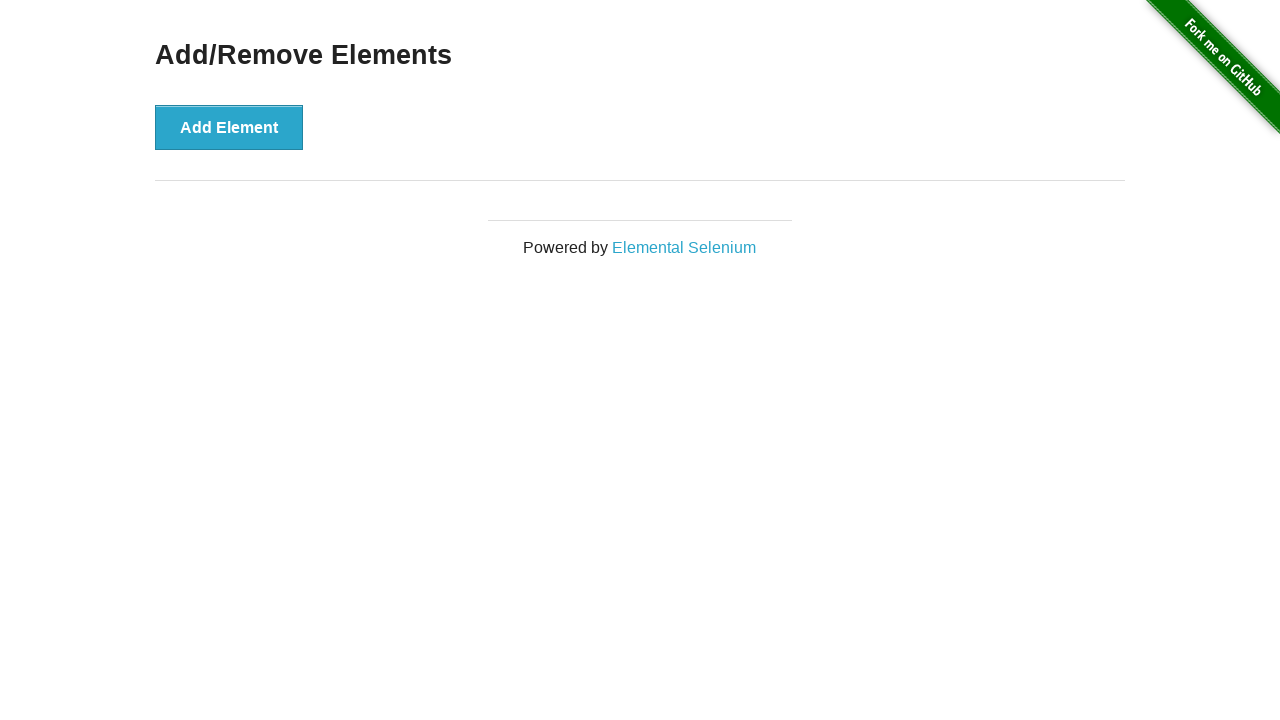

Waited 500ms for element removal to complete
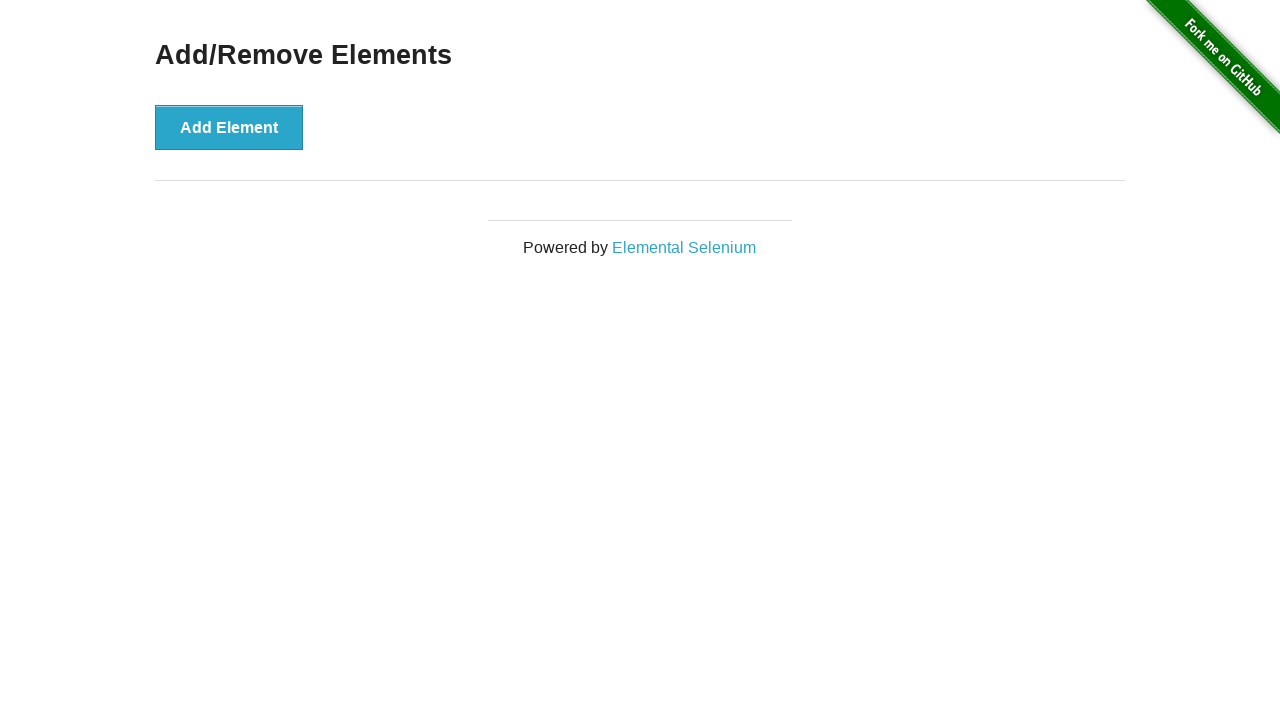

Verified all delete buttons have been removed - test passed
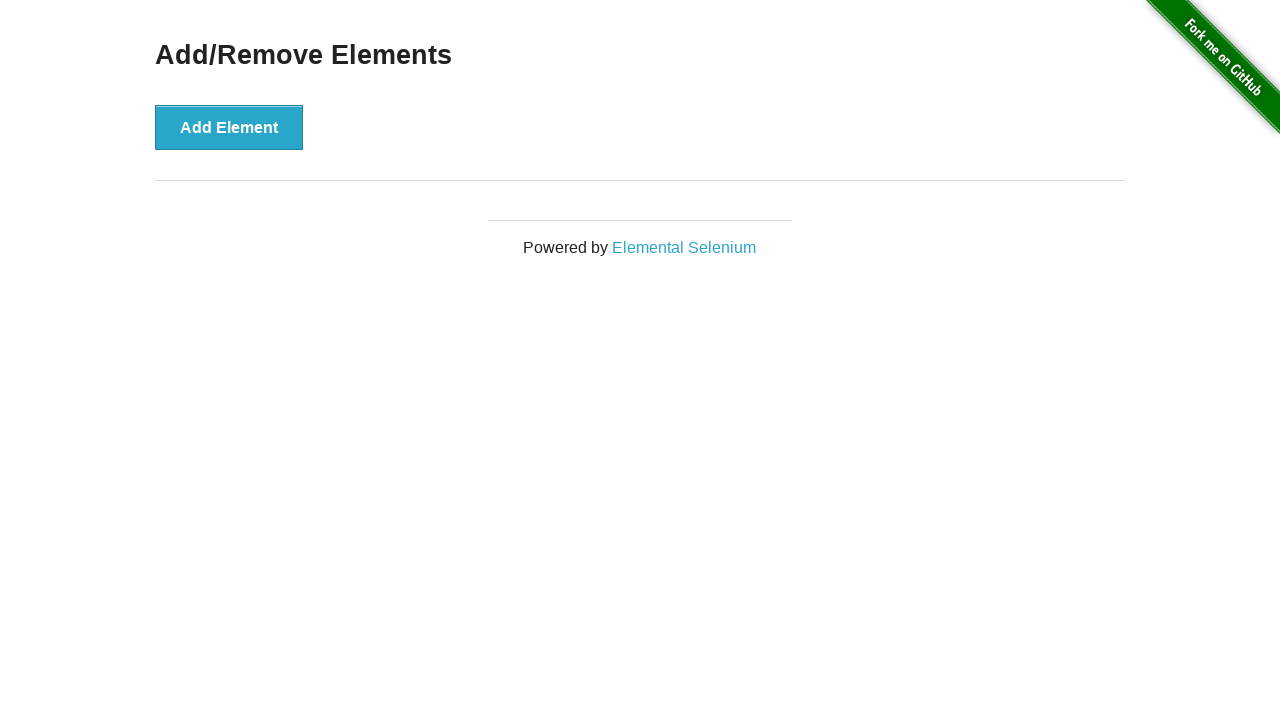

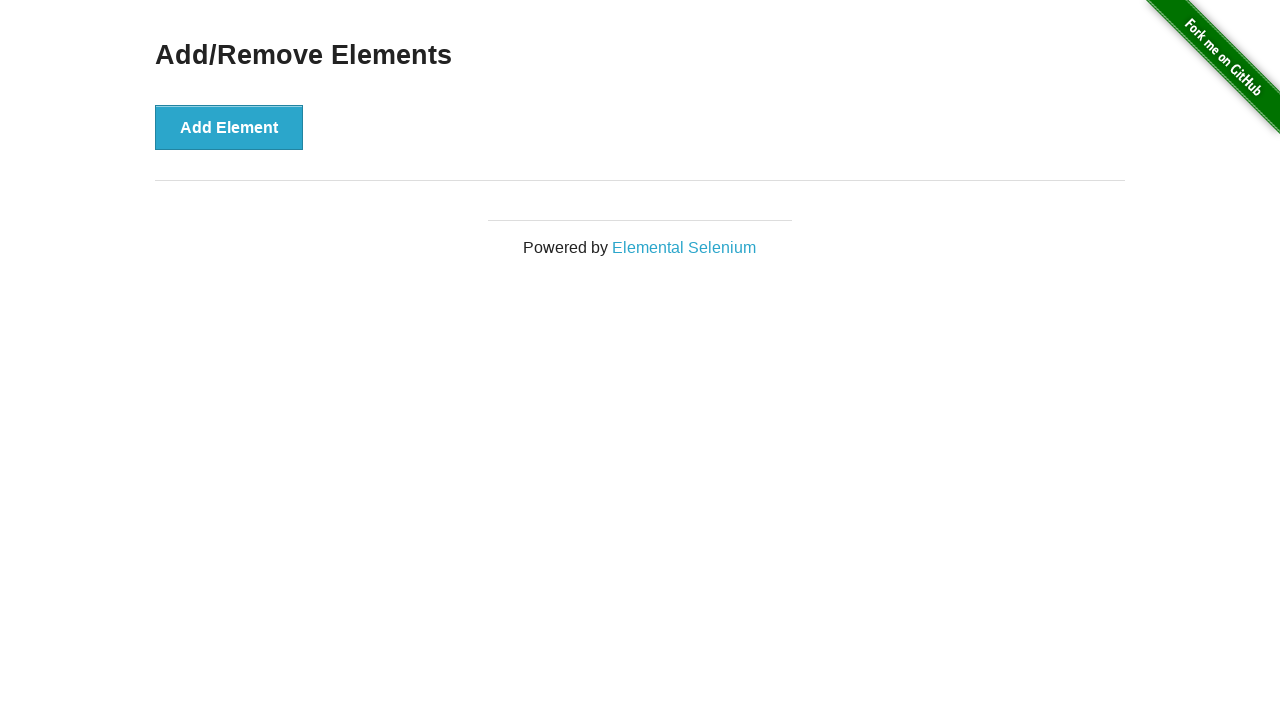